Tests selecting LLAMA3.1-8B model and verifies the corresponding SAE option is displayed

Starting URL: https://neuronpedia.org/search

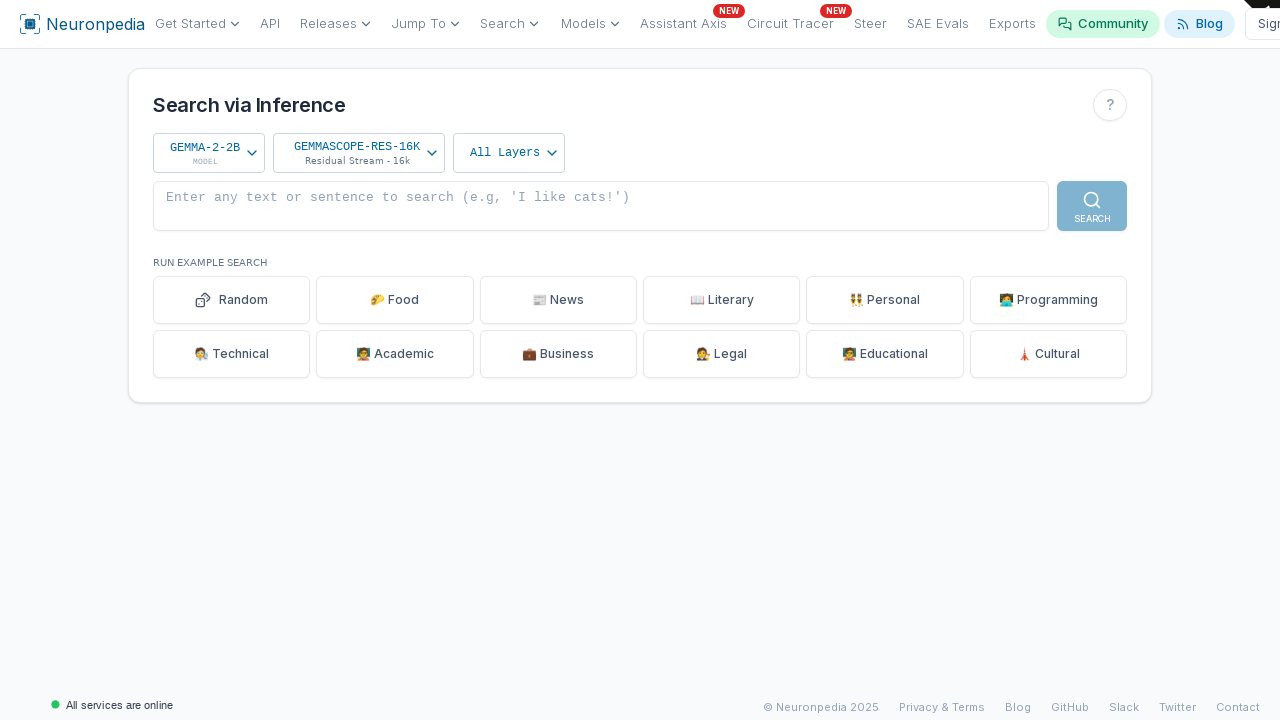

Clicked on the model selector dropdown at (209, 153) on [data-state="closed"][data-sentry-source-file="model-selector.tsx"]
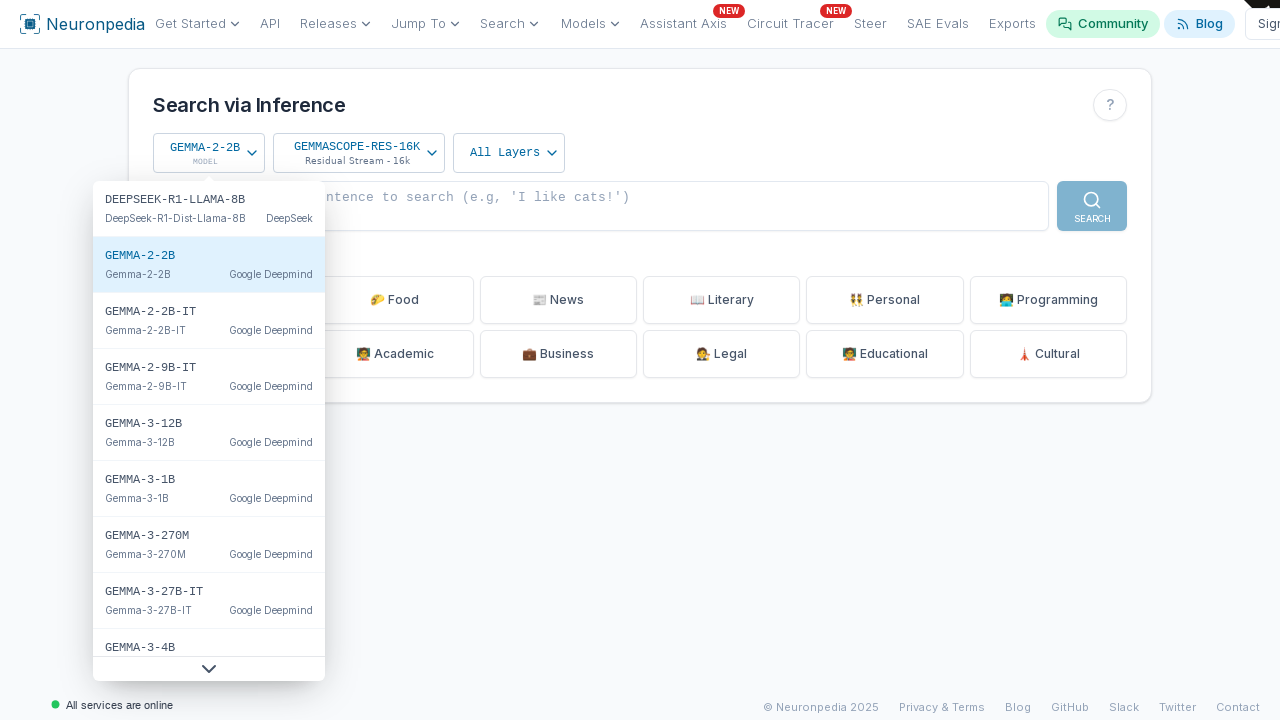

Selected LLAMA3.1-8B model from dropdown at (144, 507) on internal:text="LLAMA3.1-8B"i >> nth=0
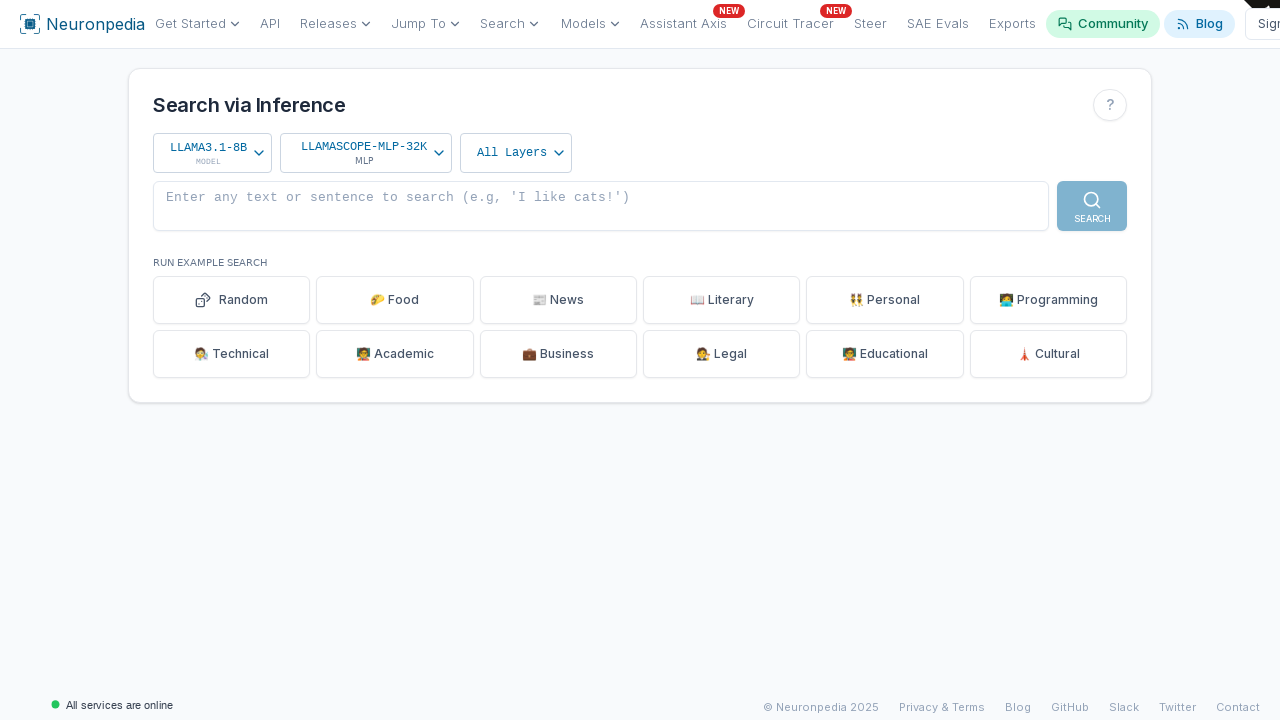

Clicked on the sourceset selector dropdown at (366, 153) on [data-state="closed"][data-sentry-source-file="sourceset-selector.tsx"]
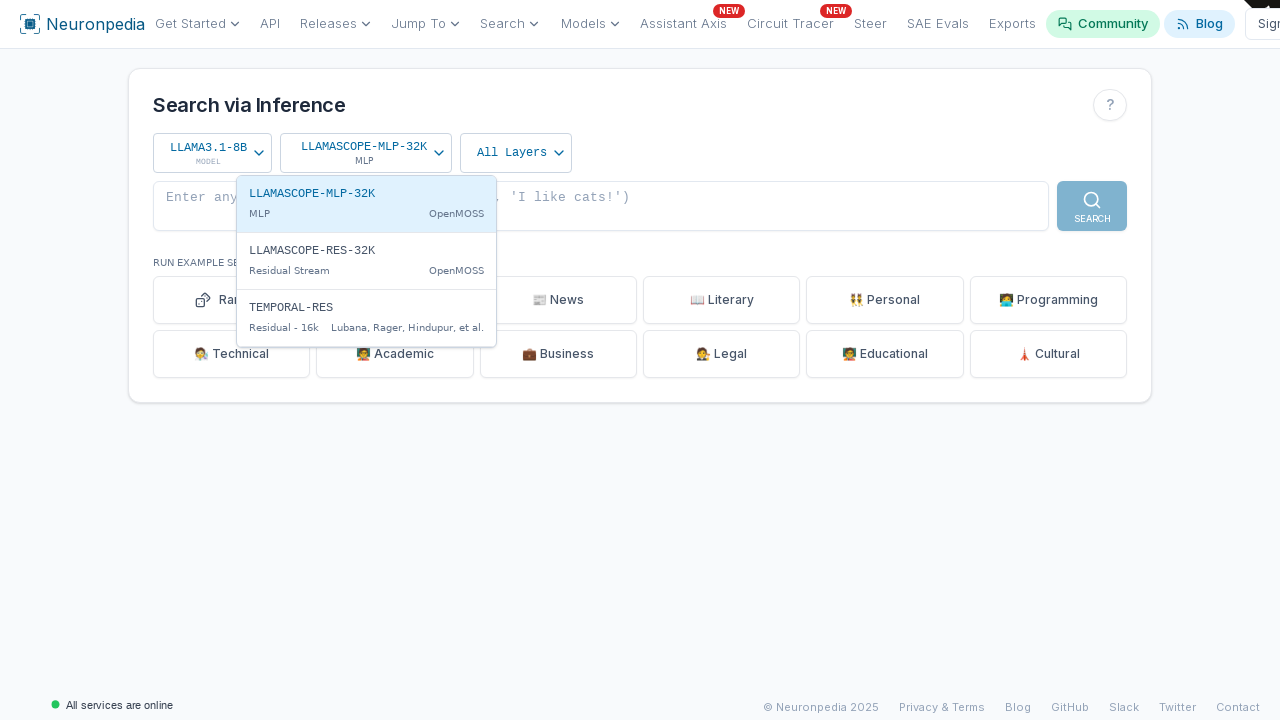

Verified SAE option 'llamascope-res-32k' is visible
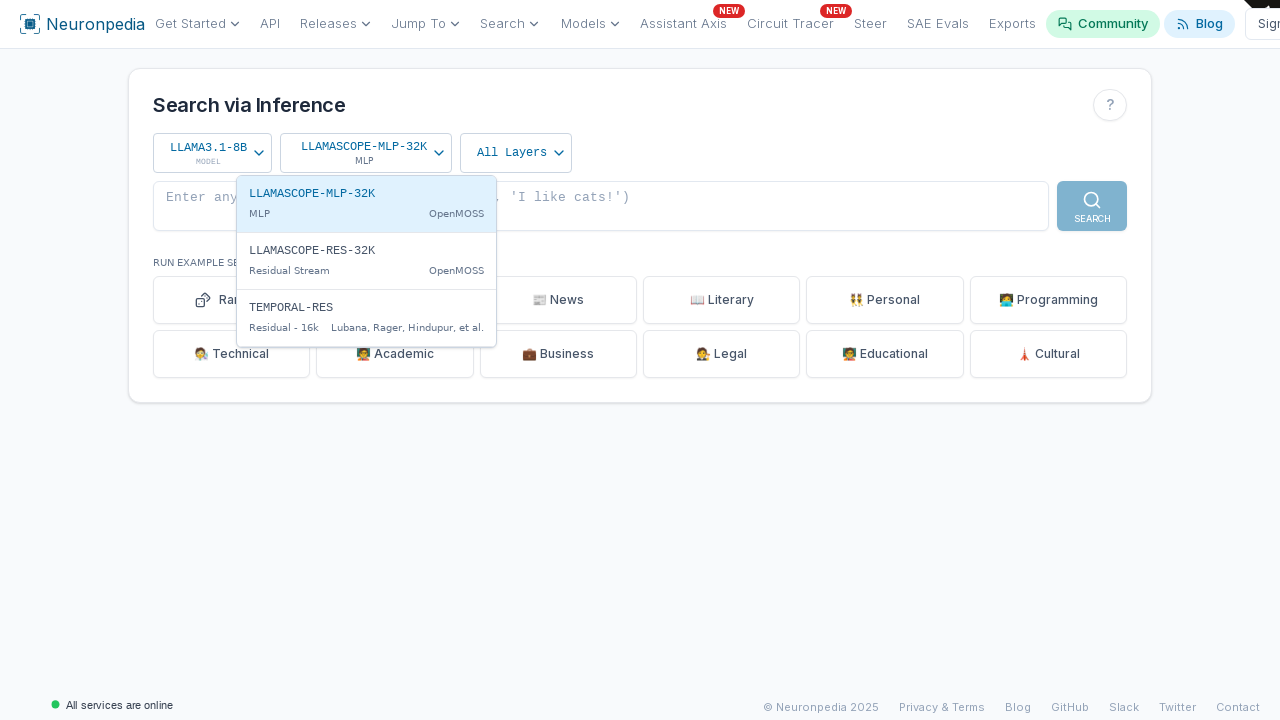

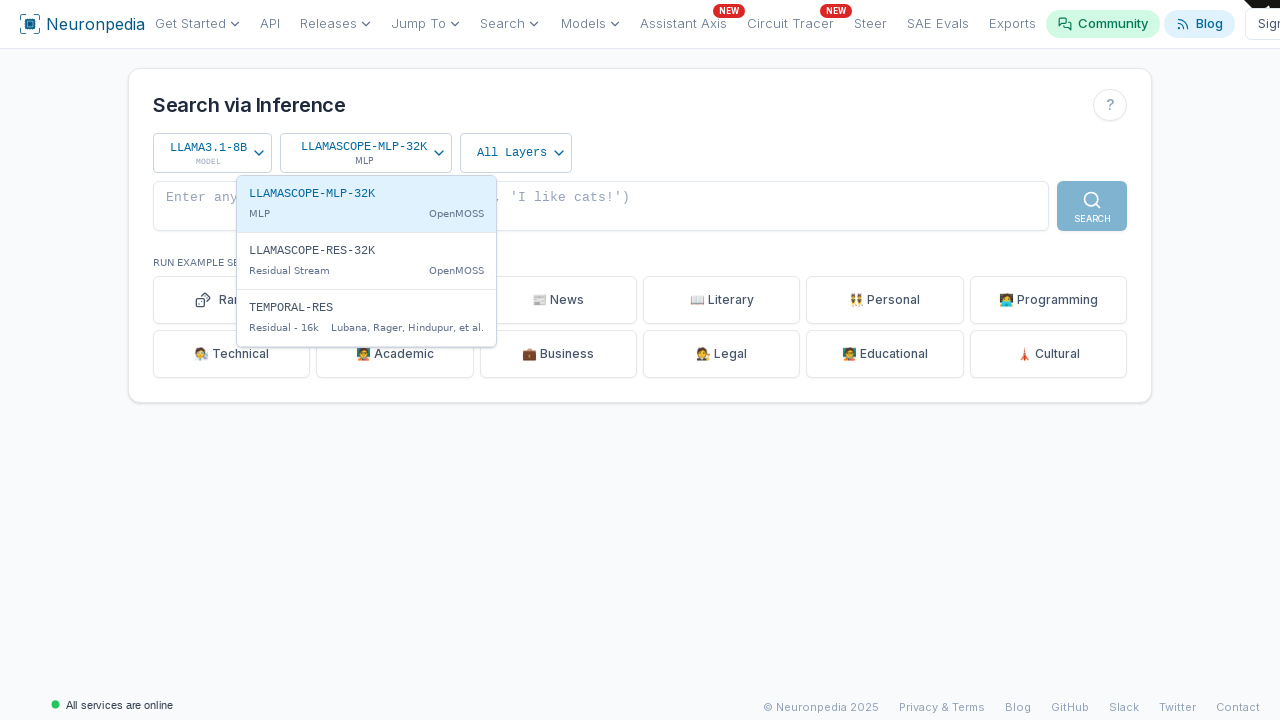